Tests nested frames functionality by navigating to a nested frames page, switching into nested iframes (top frame, then middle frame), and verifying the content inside the middle frame.

Starting URL: http://the-internet.herokuapp.com/

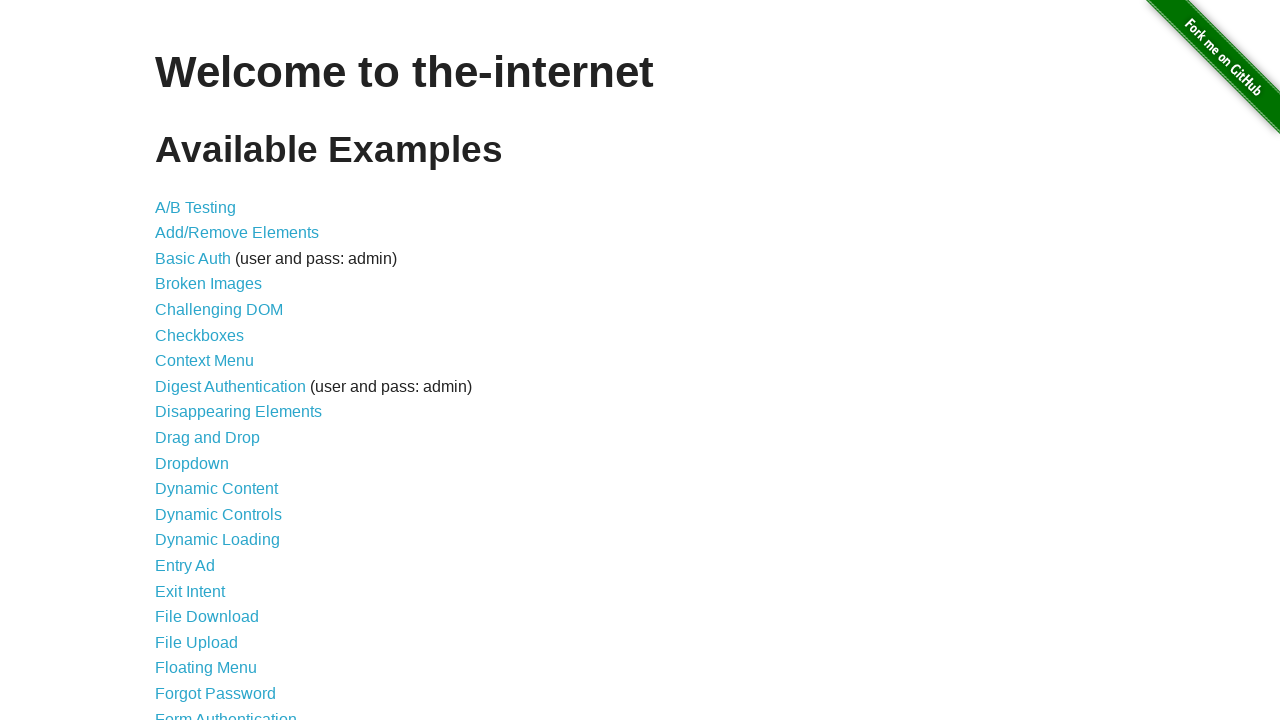

Clicked on 'Nested Frames' link at (210, 395) on text=Nested Frames
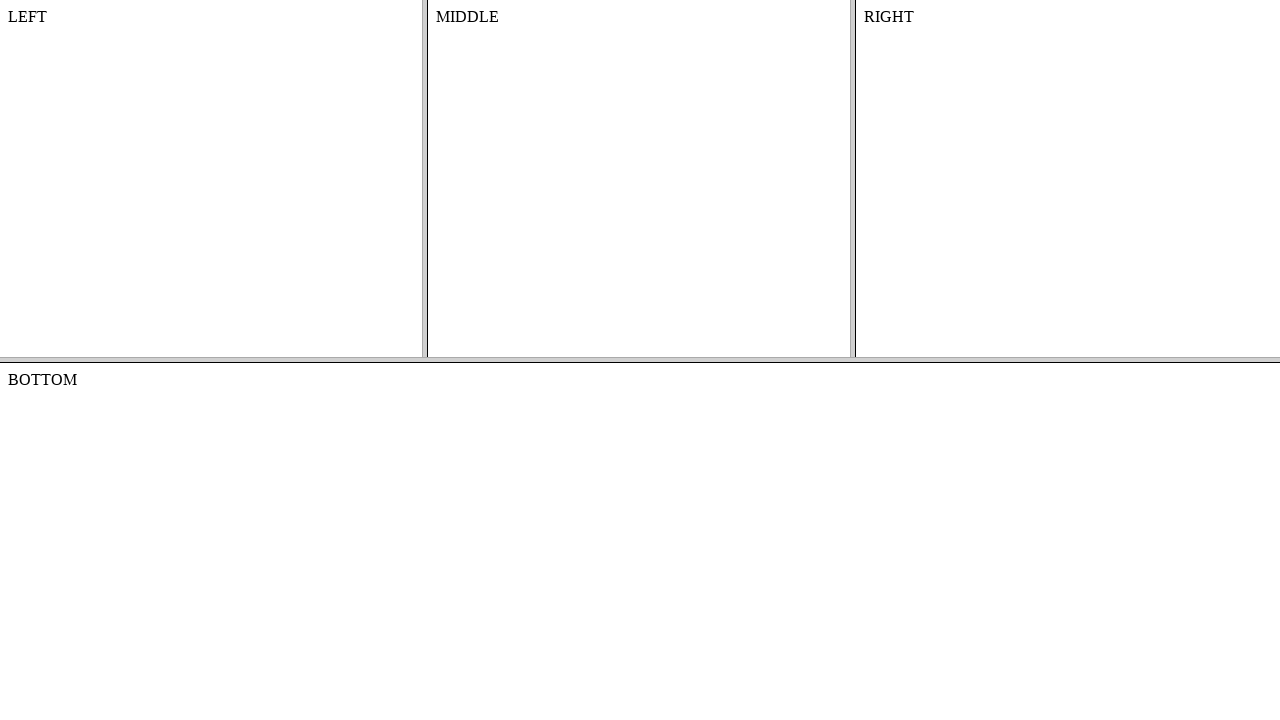

Located and switched to top frame
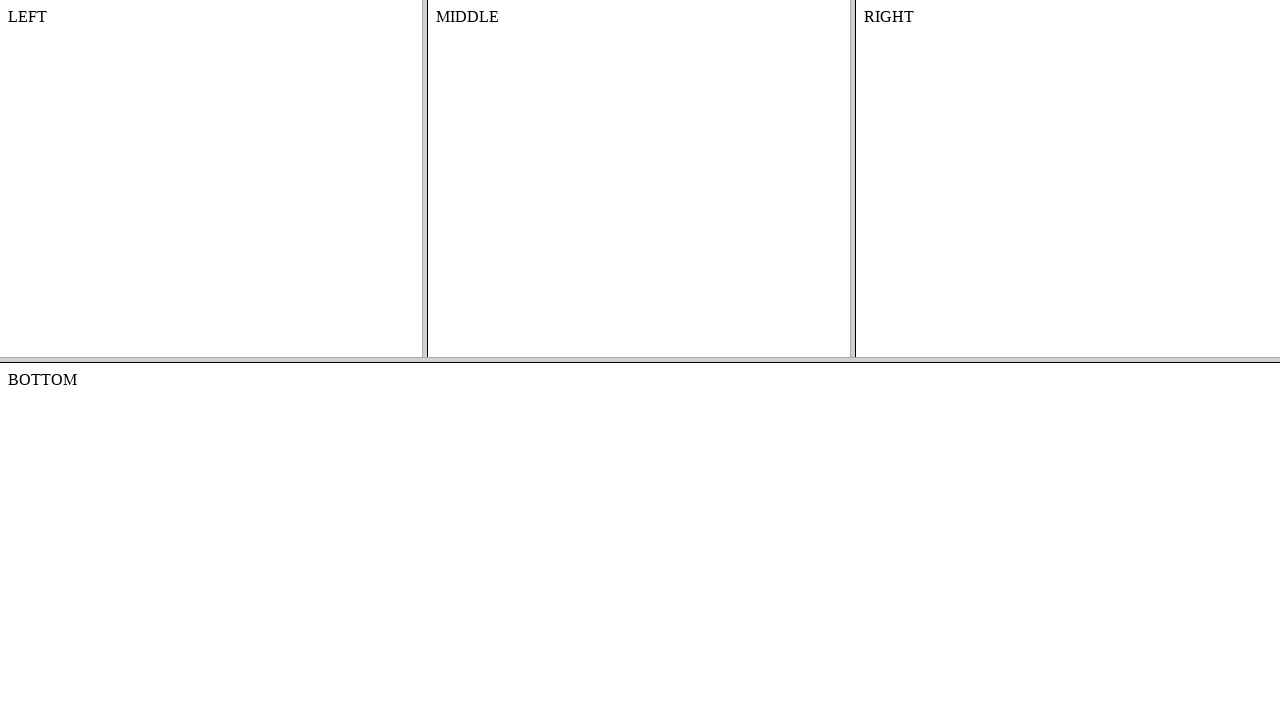

Located and switched to middle frame within top frame
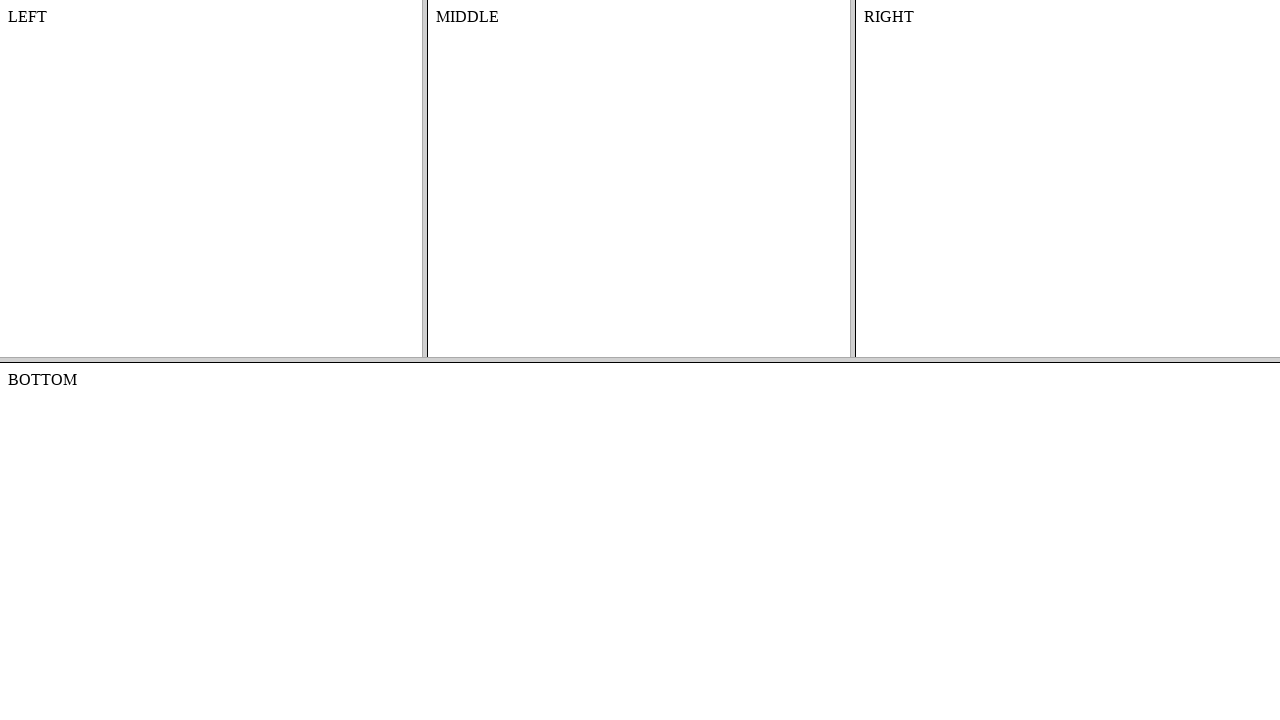

Retrieved content text from middle frame: MIDDLE
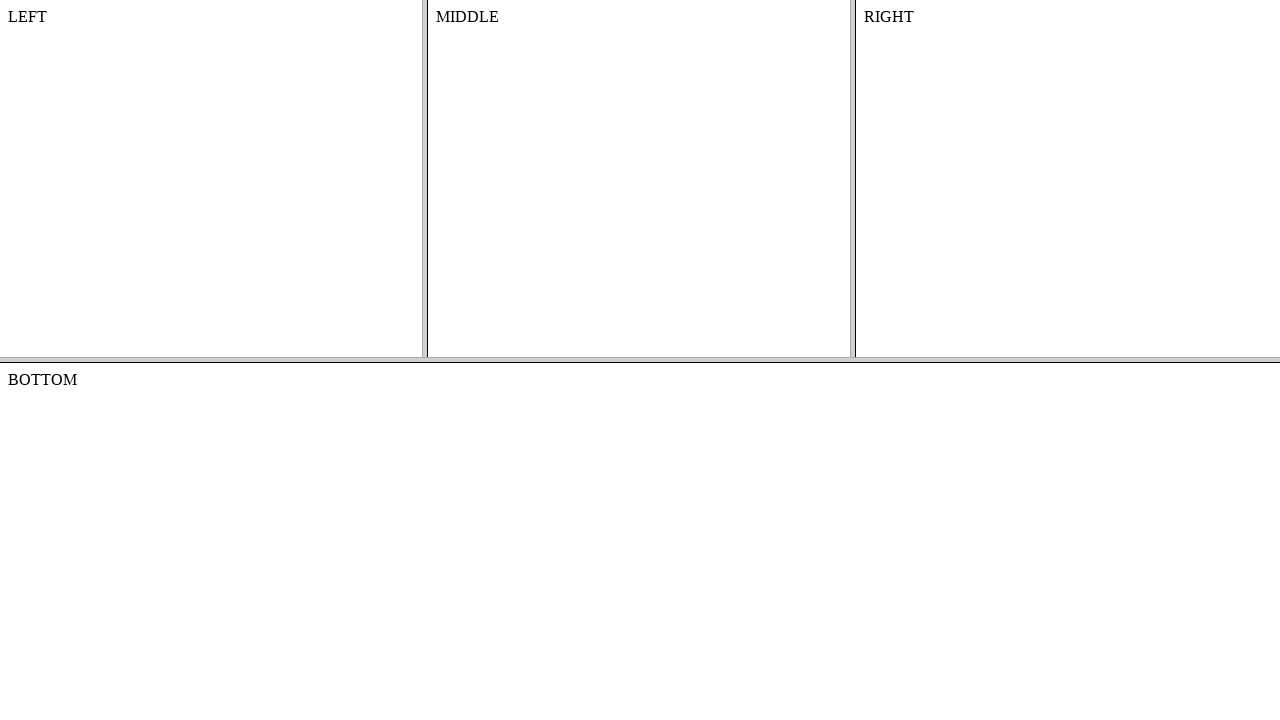

Verified content element is visible in middle frame
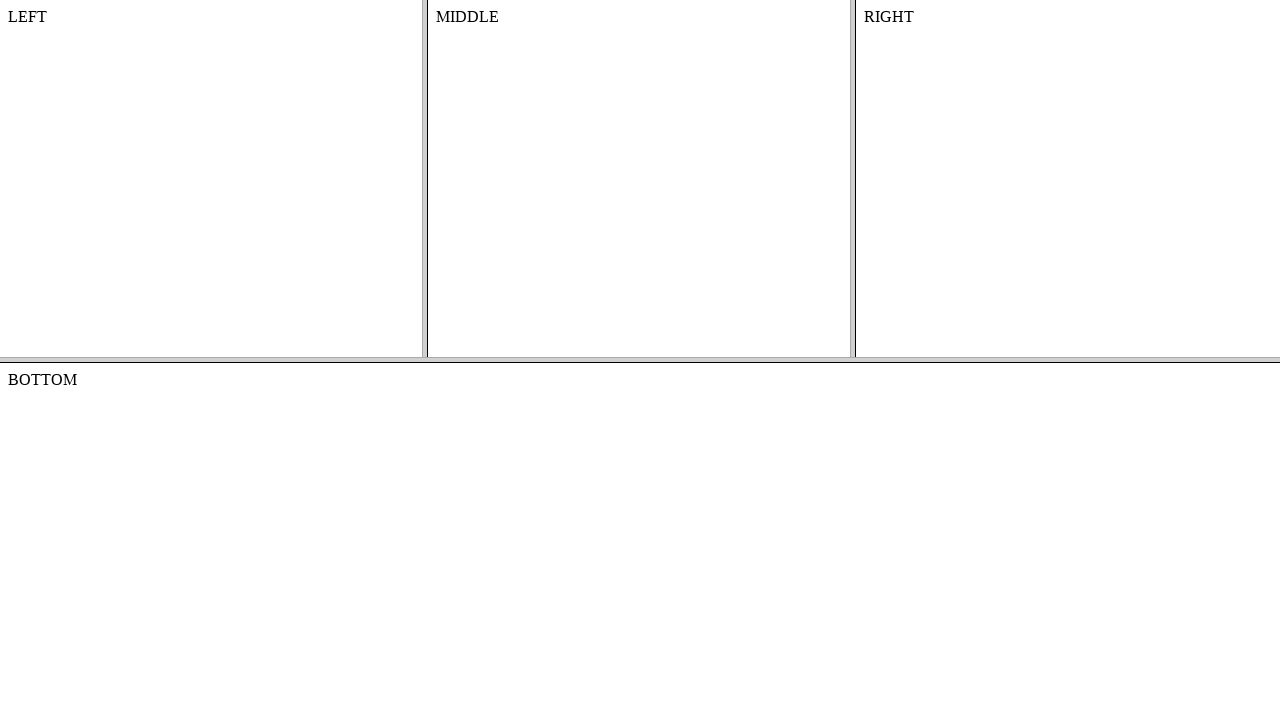

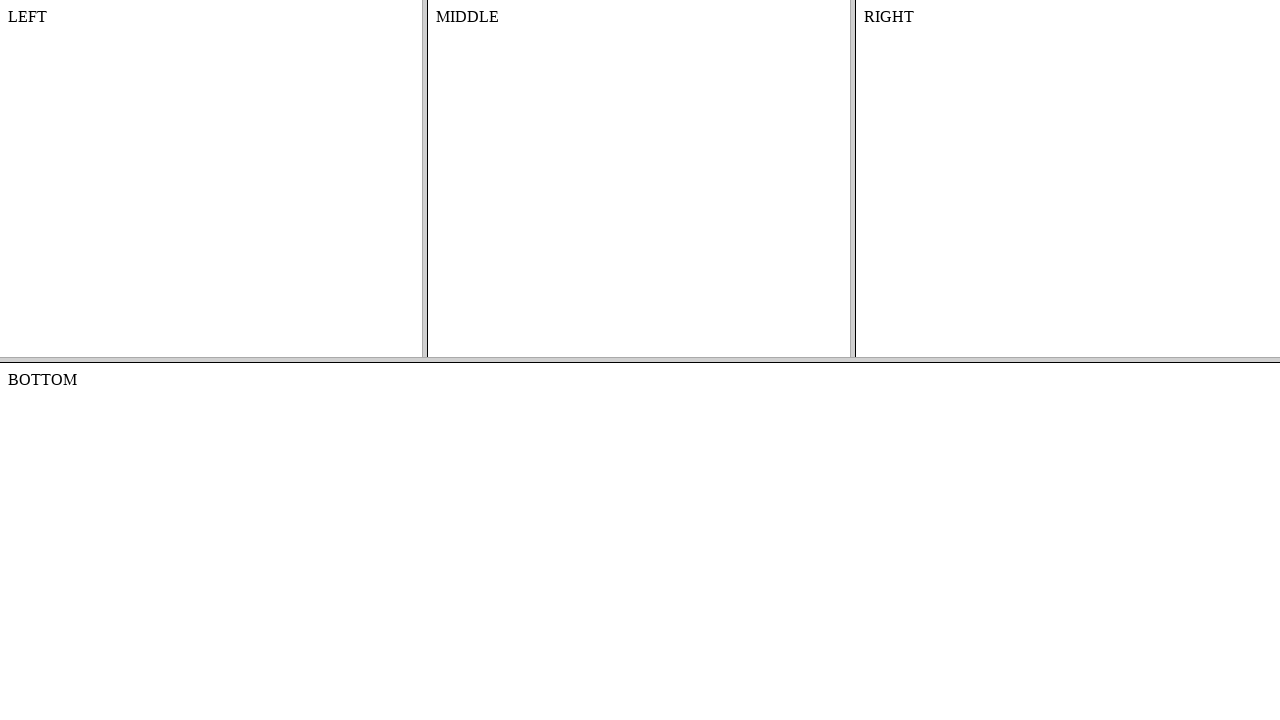